Tests clicking a button with a dynamic ID on the UI Testing Playground, demonstrating handling of elements that change their IDs between page loads

Starting URL: http://uitestingplayground.com/dynamicid

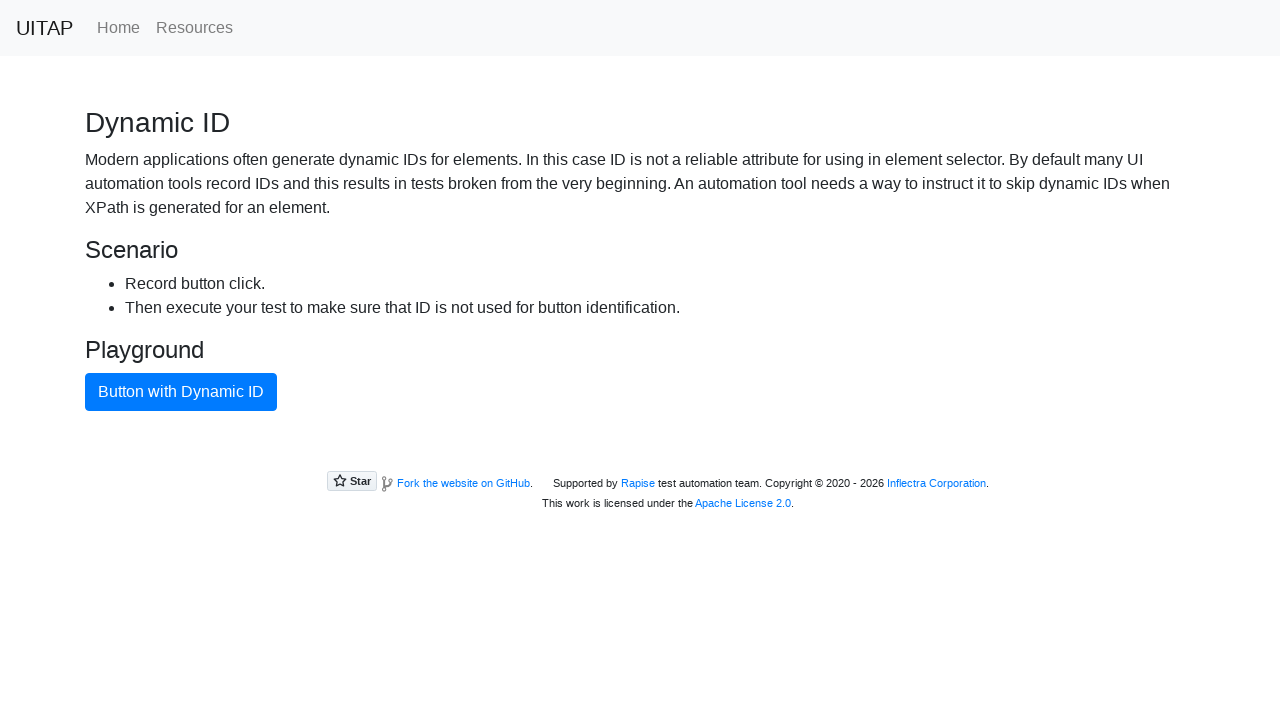

Clicked the primary button with dynamic ID at (181, 392) on .btn.btn-primary
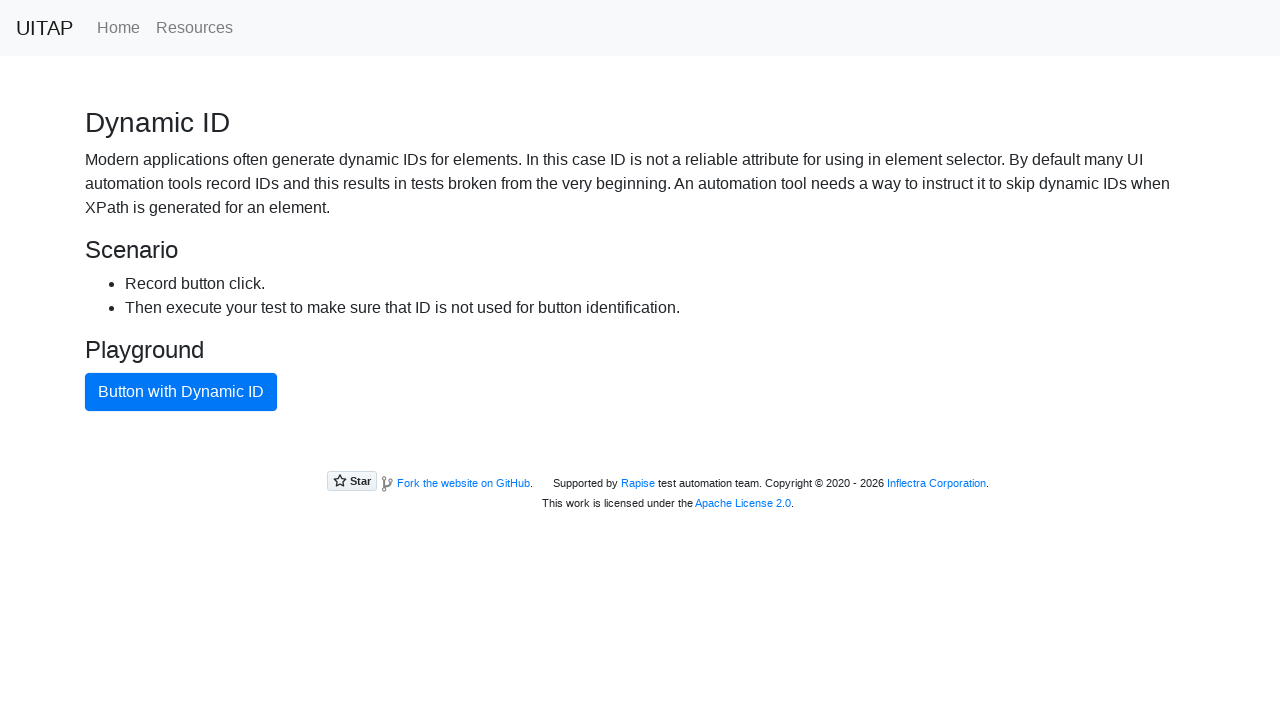

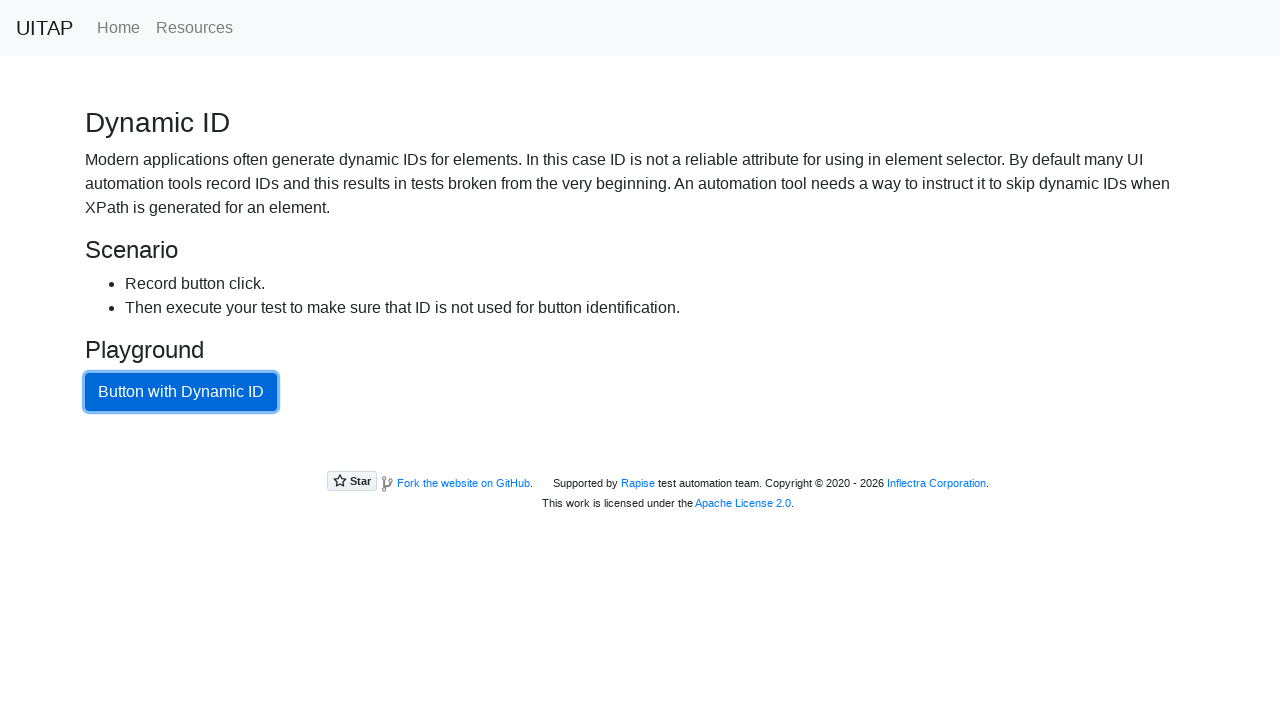